Tests dynamic loading with explicit wait for element to be displayed after loading bar

Starting URL: http://the-internet.herokuapp.com/dynamic_loading/2

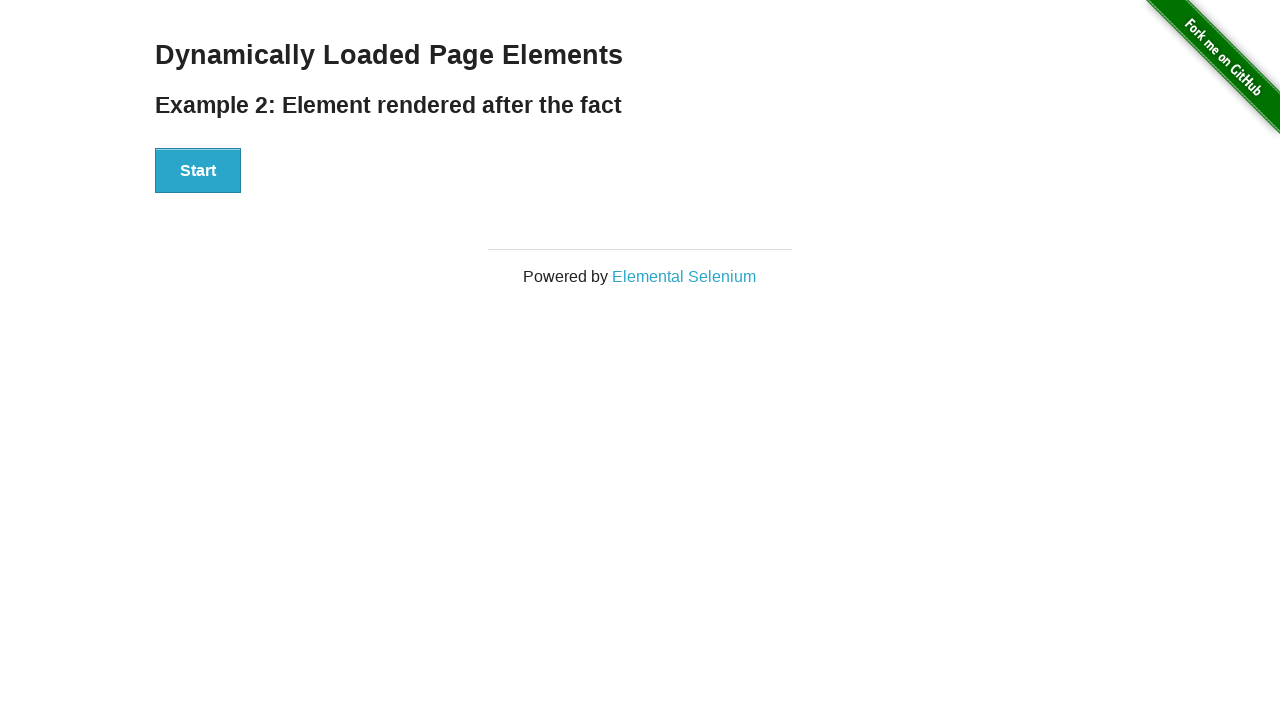

Clicked start button to trigger dynamic loading at (198, 171) on #start button
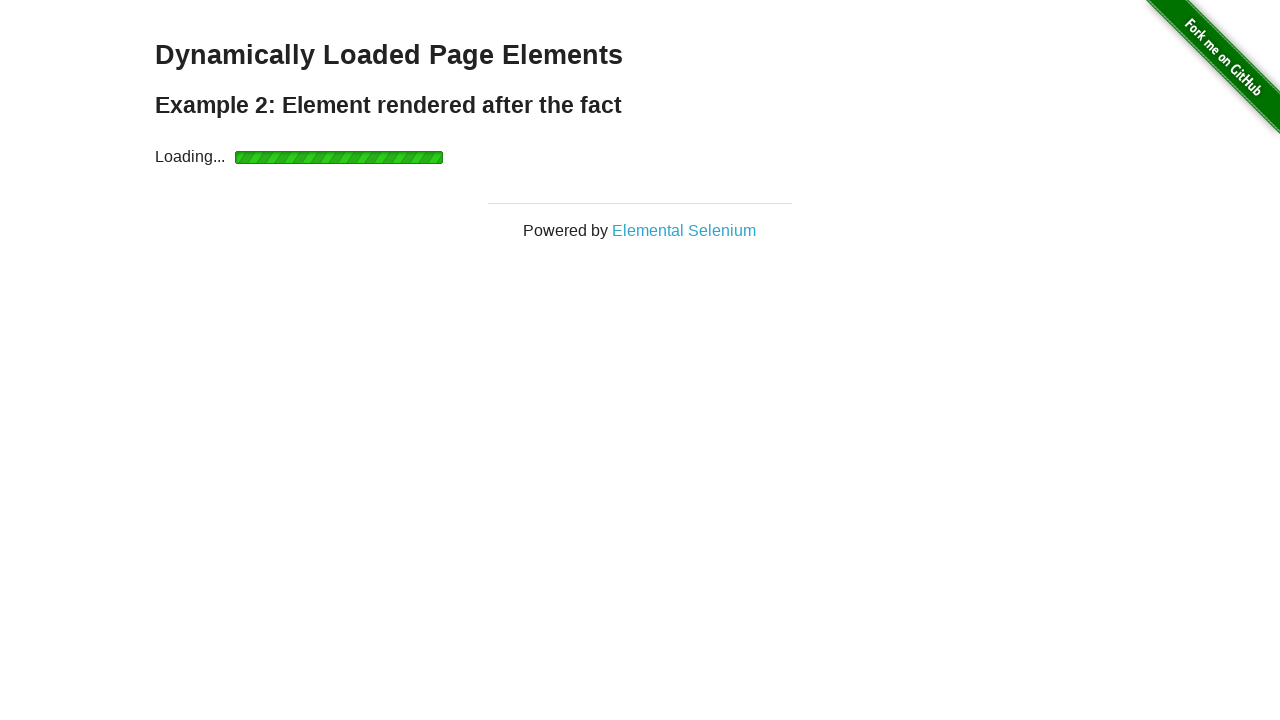

Waited for finish element to become visible after loading bar completed
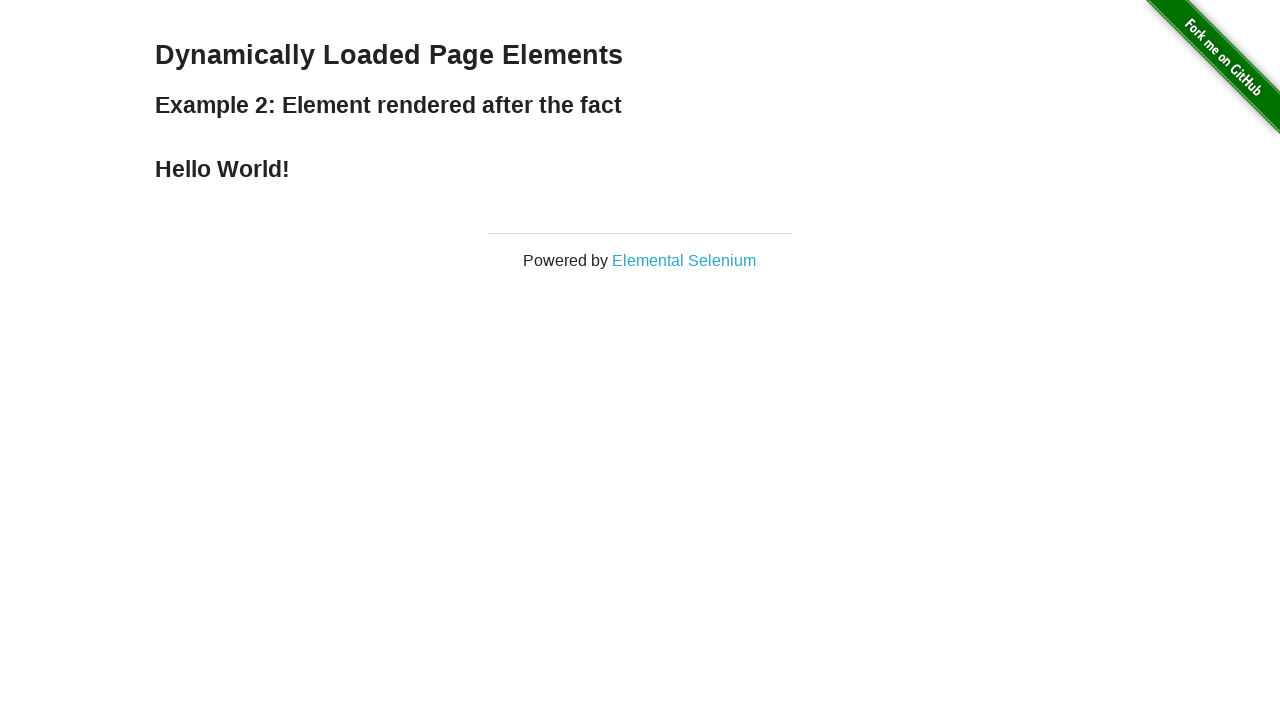

Verified finish element text content is 'Hello World!'
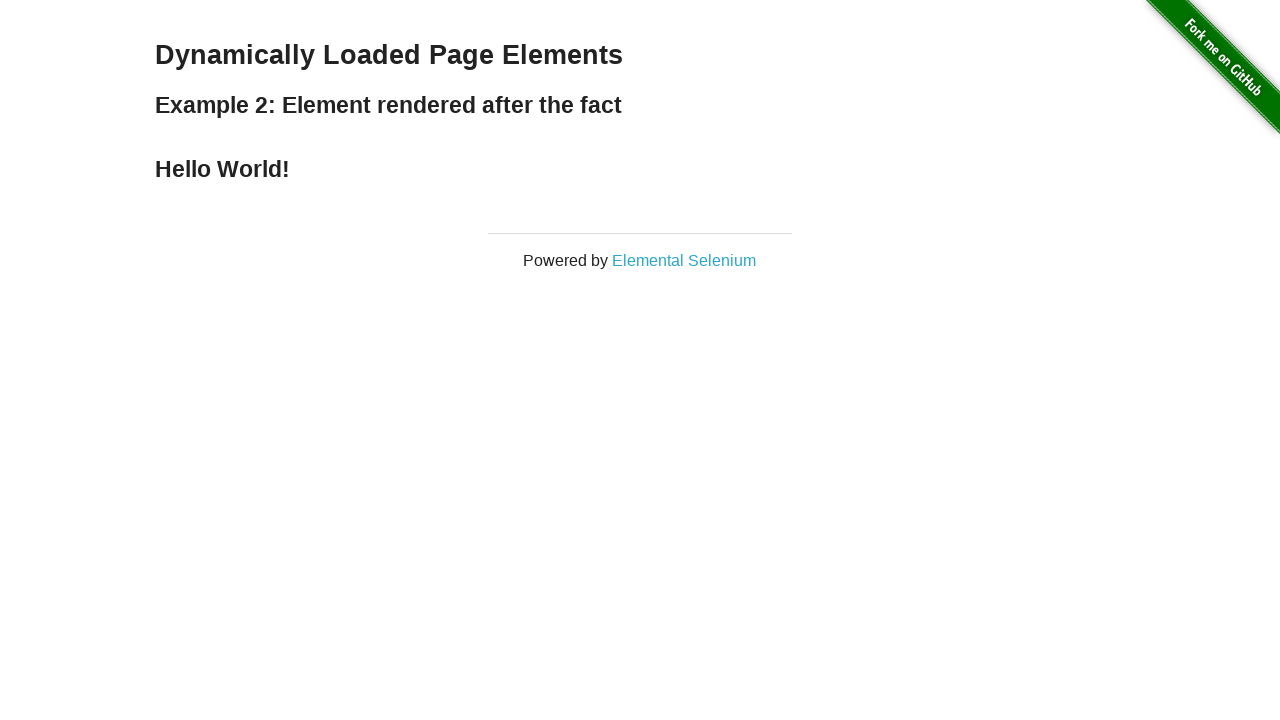

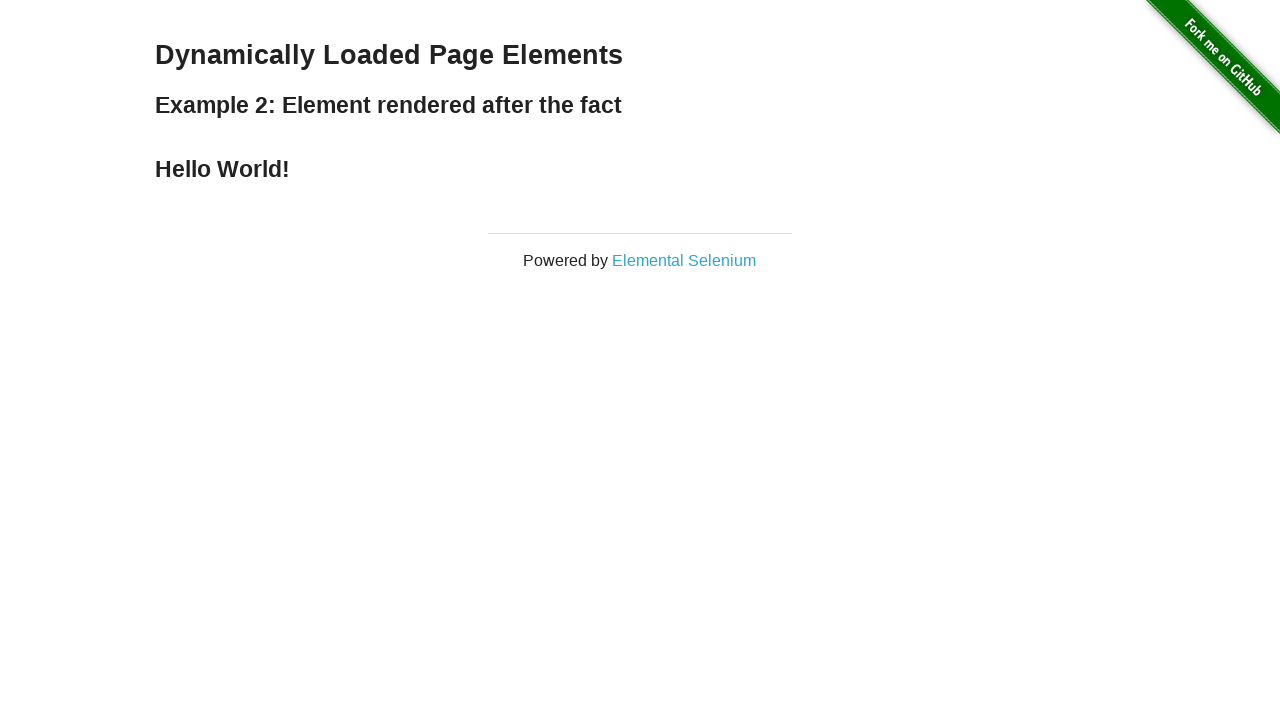